Tests the 500 status code page by navigating to Status Codes section, clicking on 500 link, and verifying the correct status message is displayed

Starting URL: https://practice.cydeo.com/

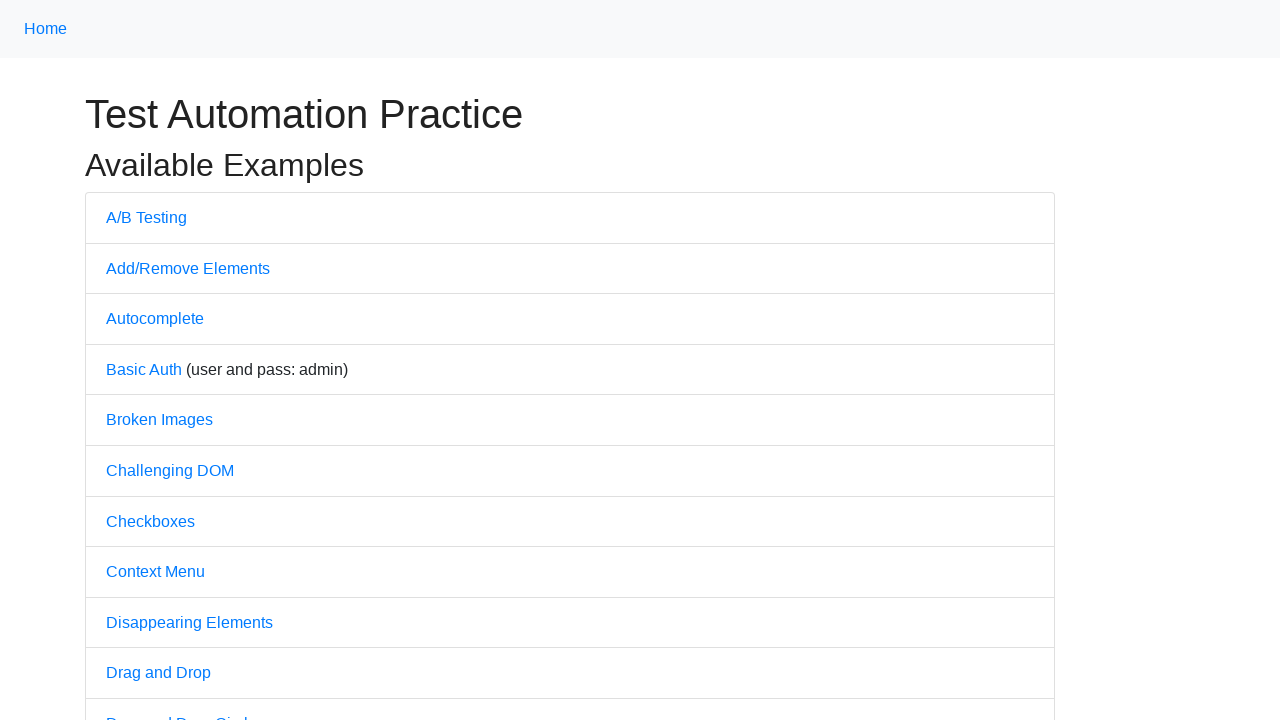

Navigated to practice.cydeo.com home page
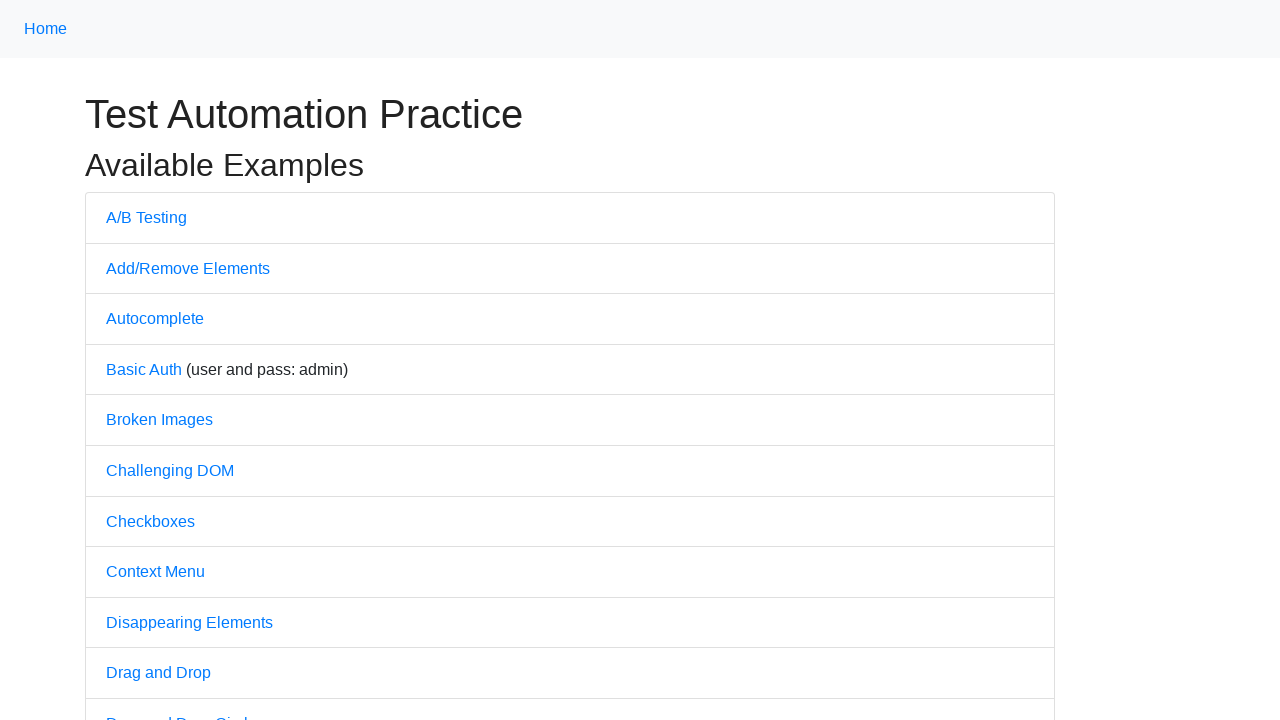

Clicked on 'Status Codes' link at (154, 374) on text=Status Codes
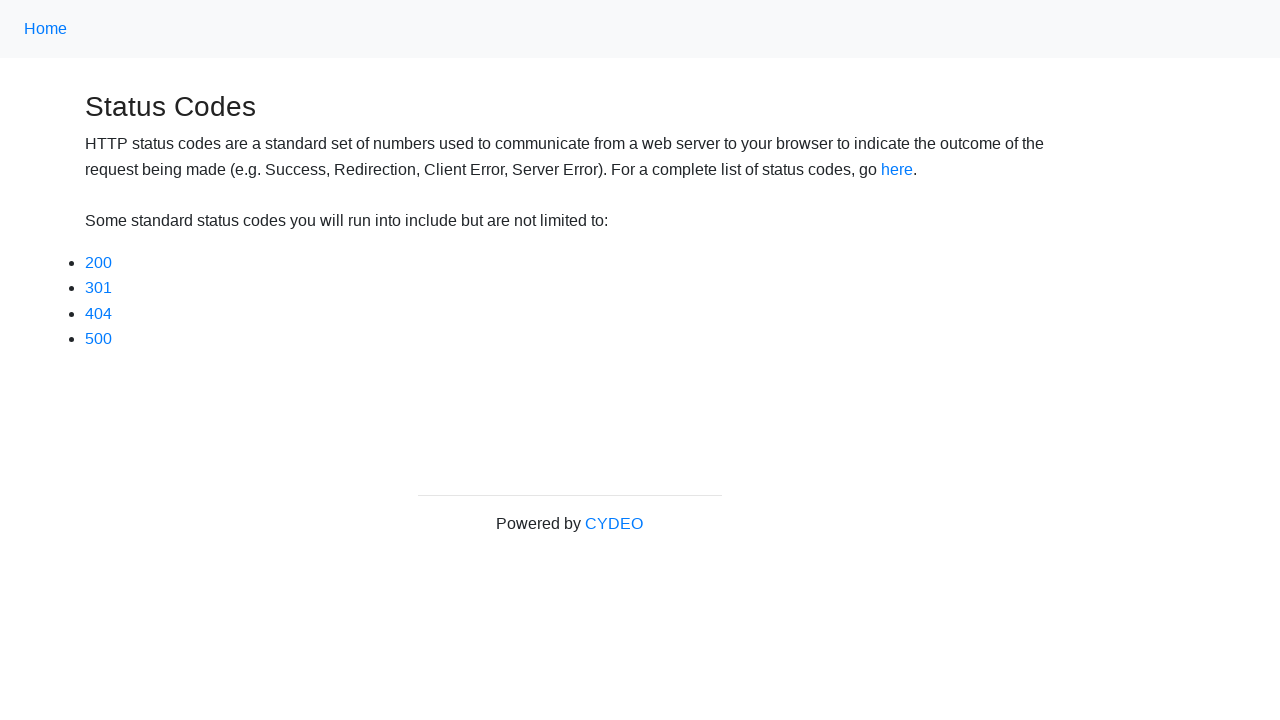

Waited for '500' link to appear
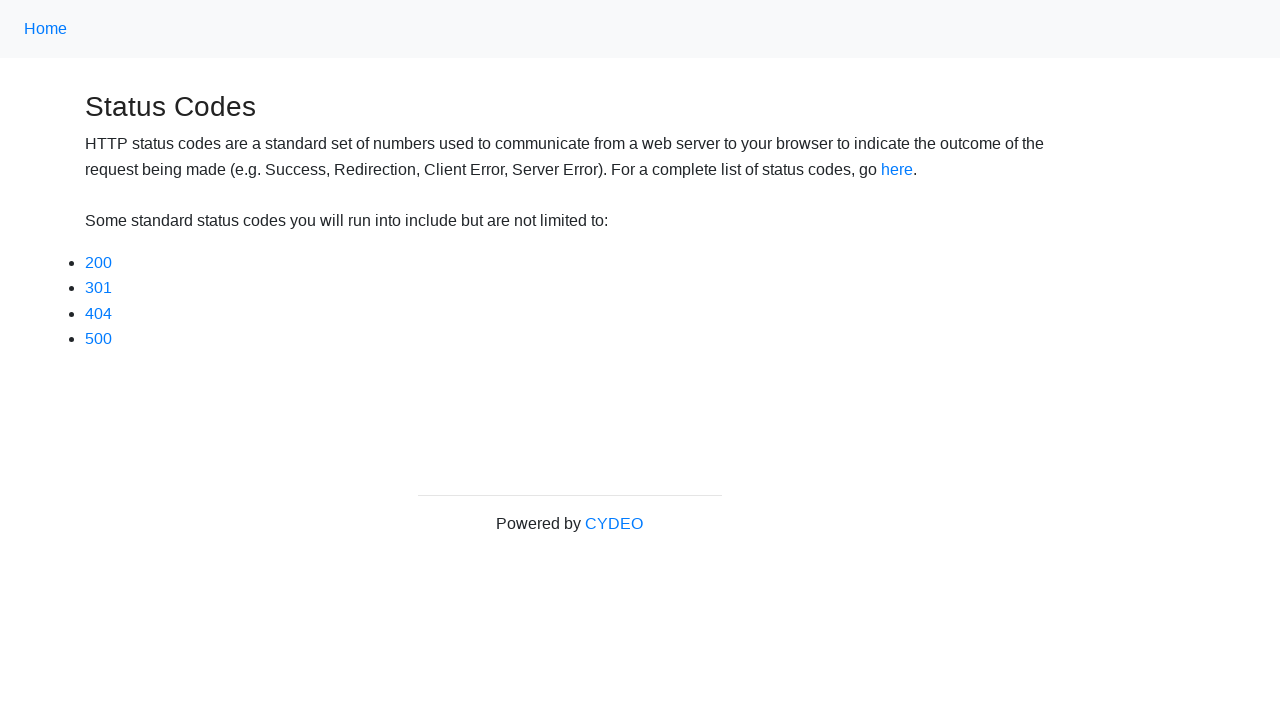

Clicked on '500' status code link at (98, 339) on text=500
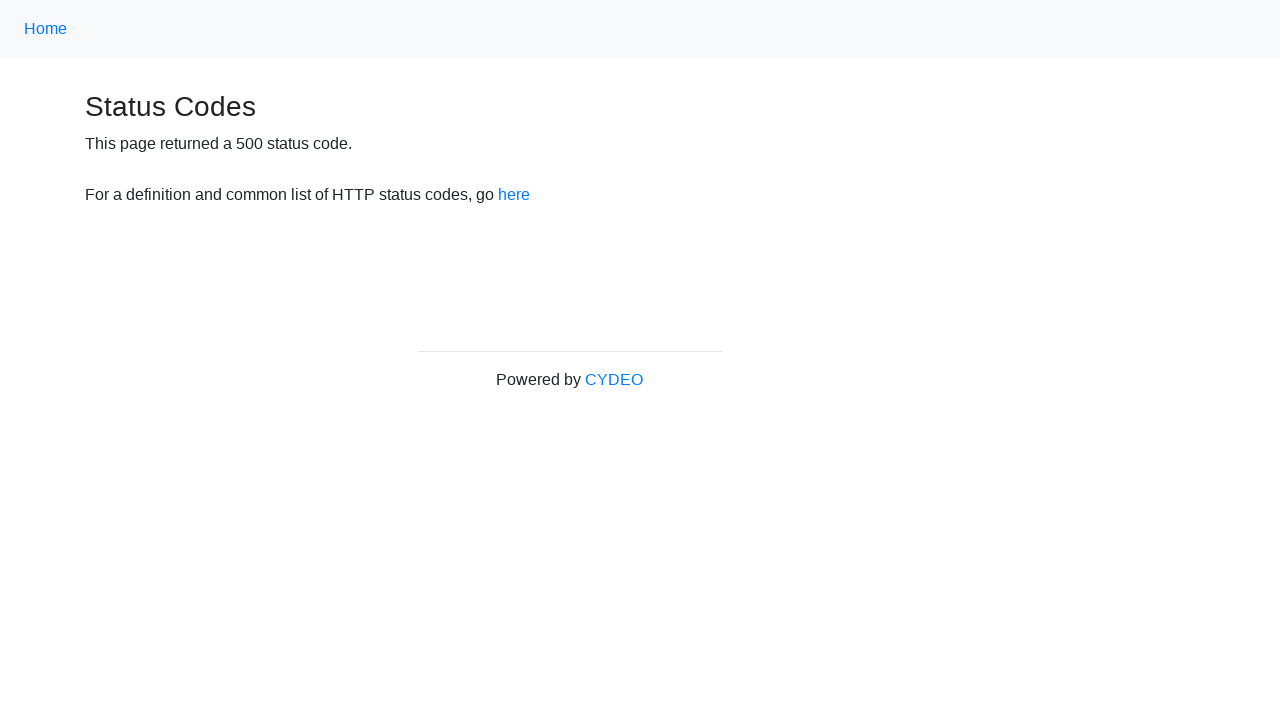

Waited for status message paragraph to load
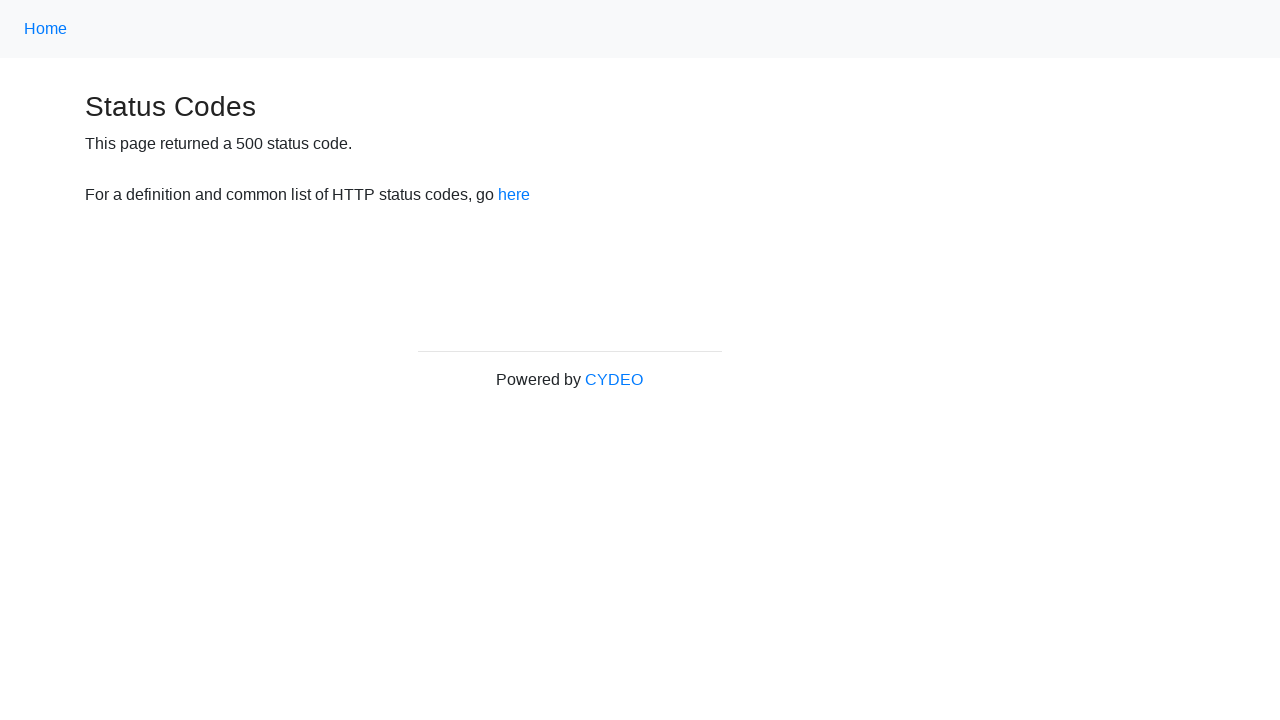

Retrieved first paragraph element containing status message
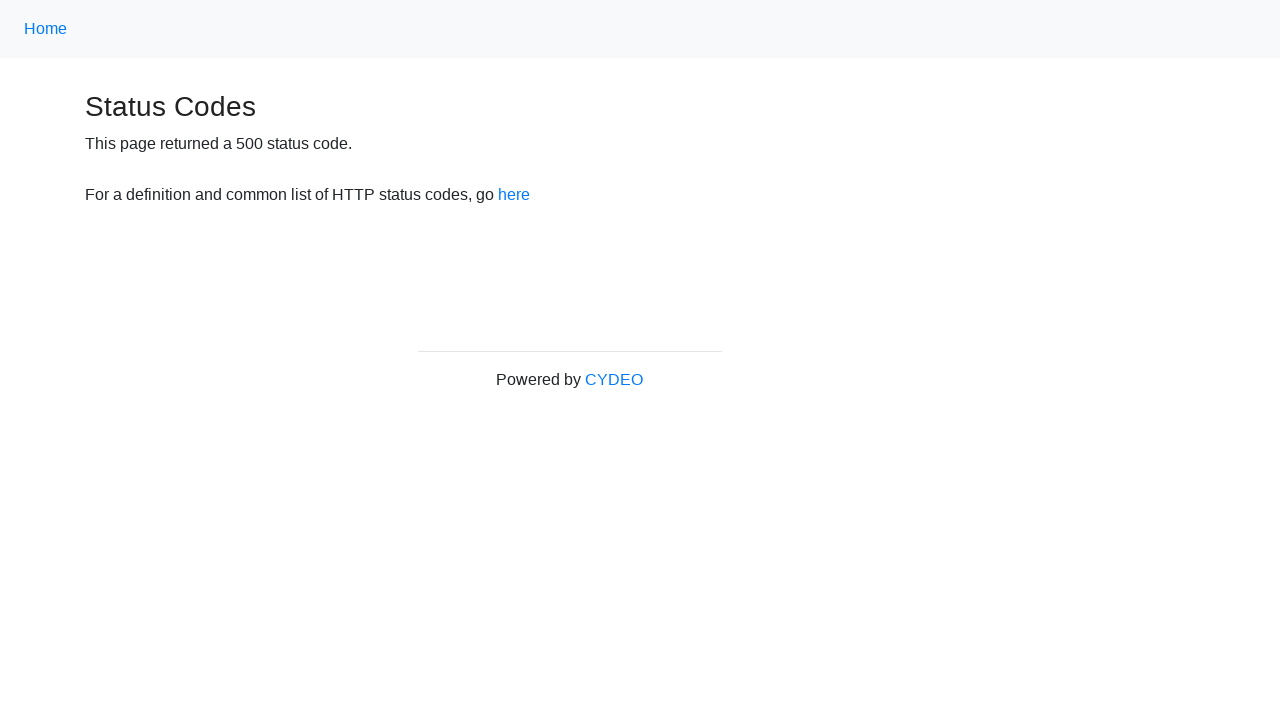

Verified that '500 status code' message is displayed correctly
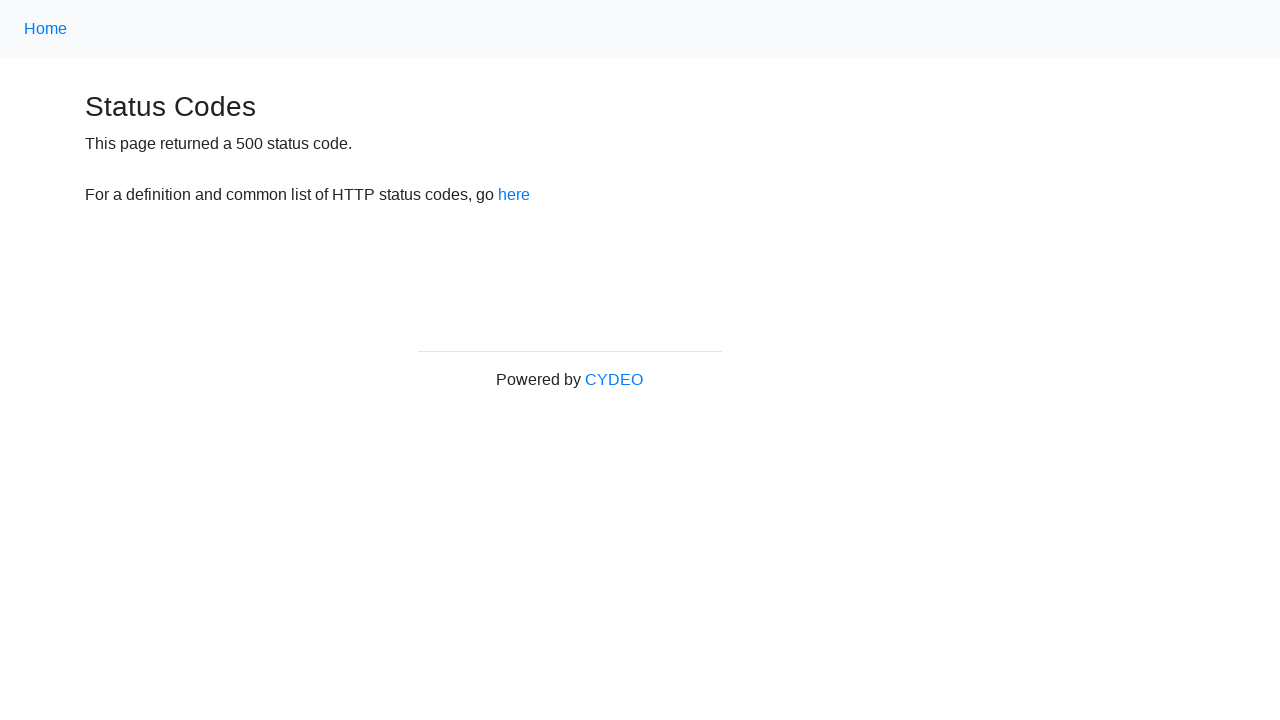

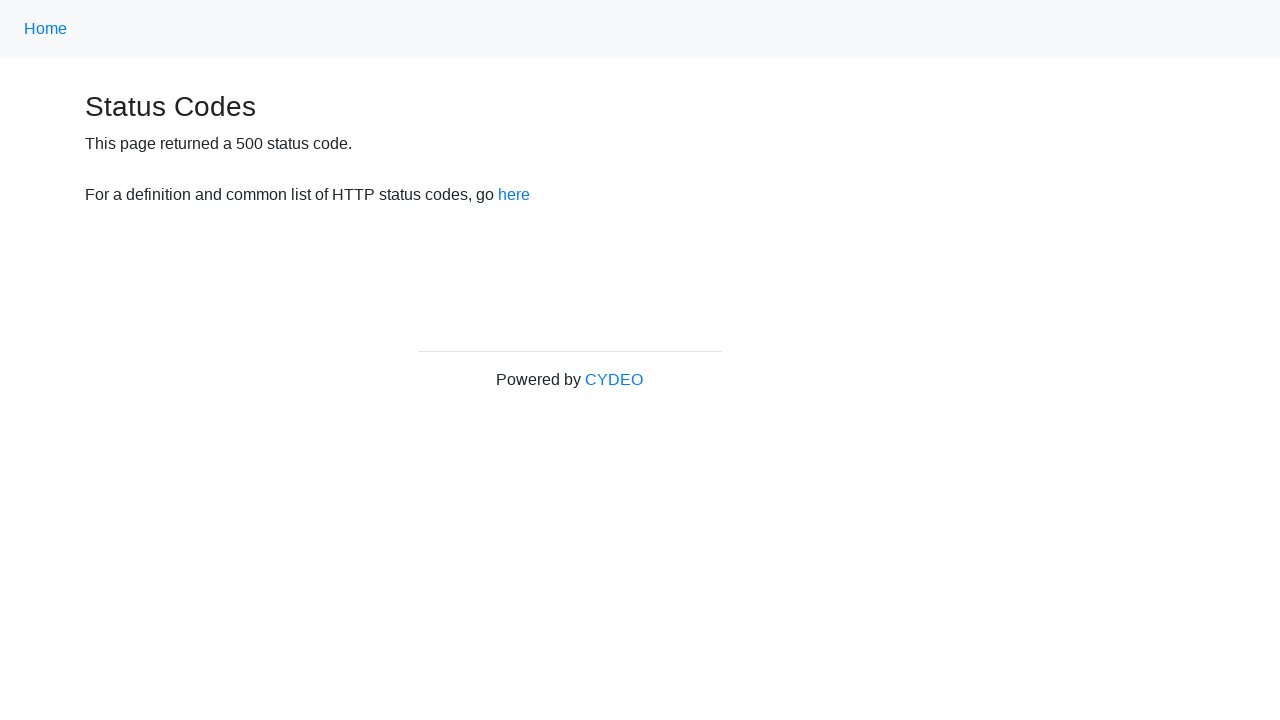